Tests JavaScript Prompt dialog by triggering a prompt, entering text, accepting it, and verifying the entered text appears in the result

Starting URL: https://the-internet.herokuapp.com/

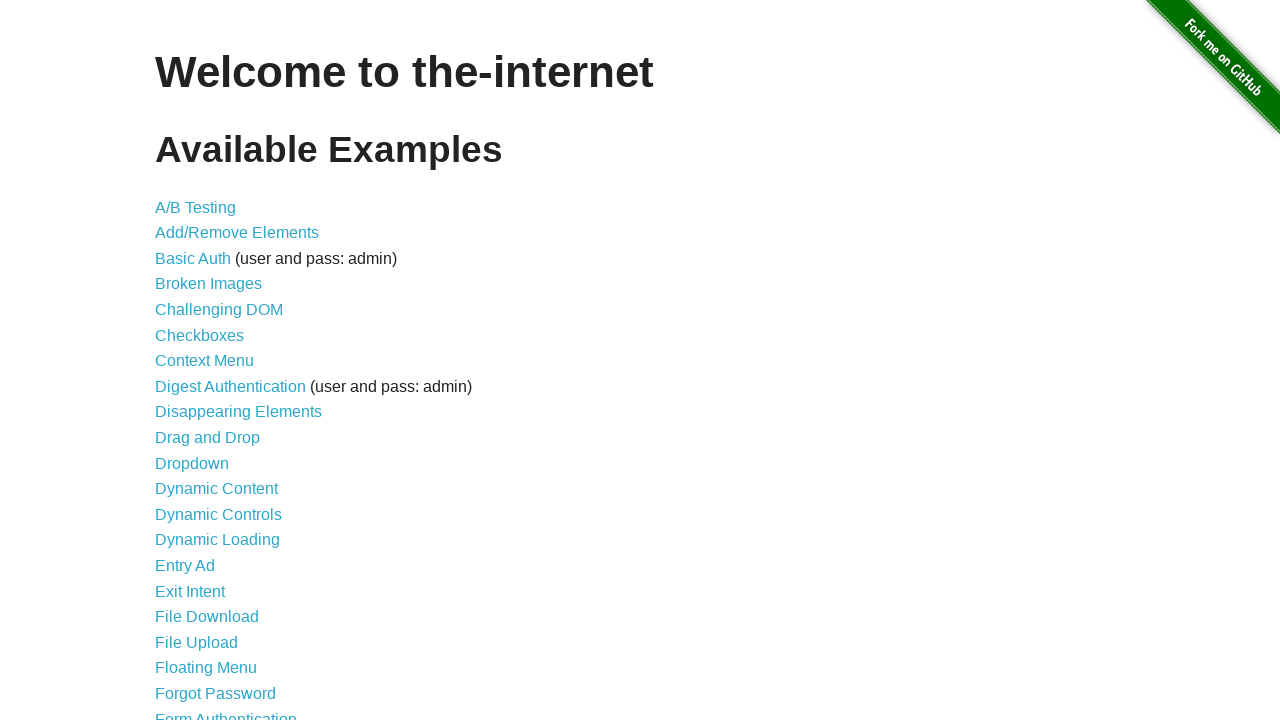

Clicked on JavaScript Alerts link at (214, 361) on a[href='/javascript_alerts']
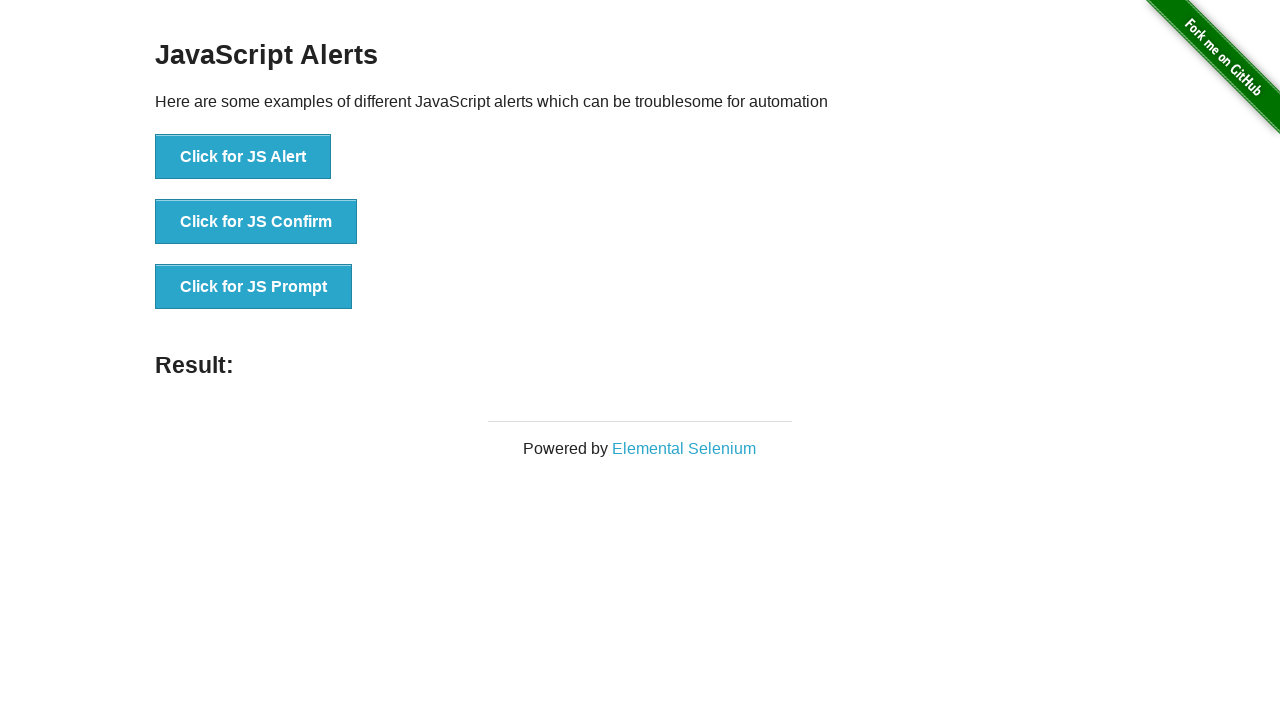

JS Prompt button became visible and clickable
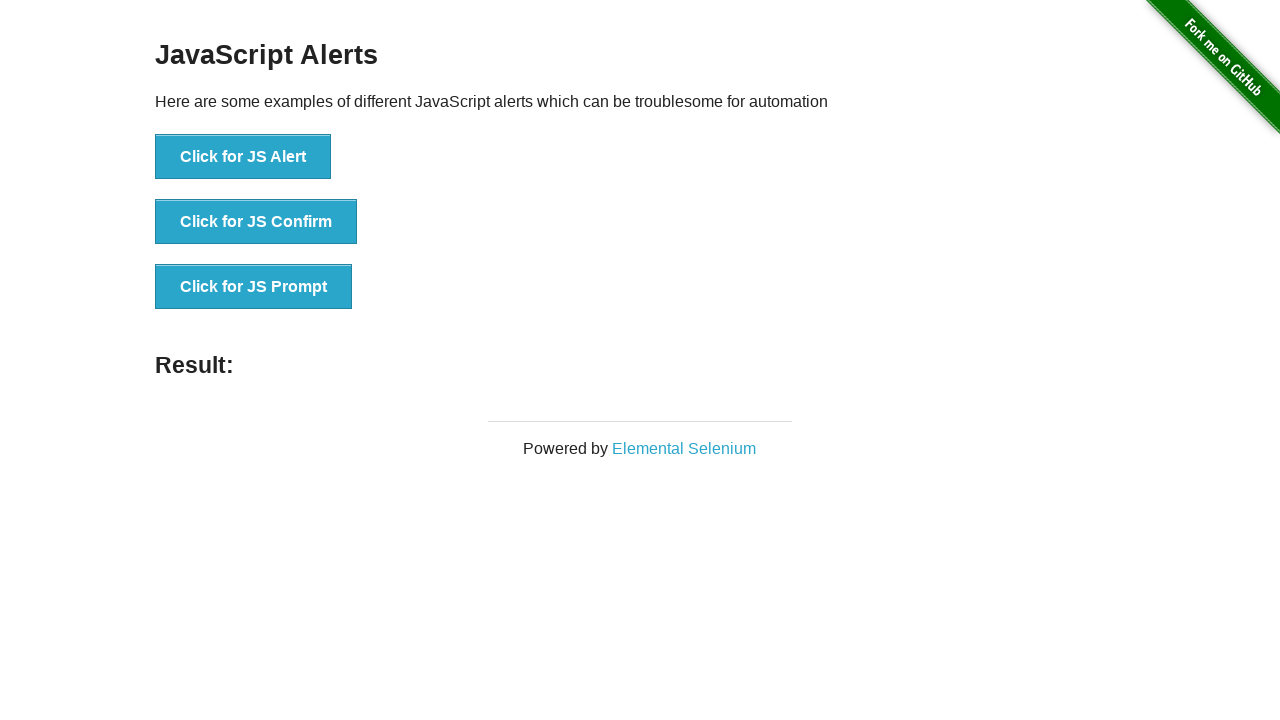

Set up dialog handler to accept prompt with 'Sample test input'
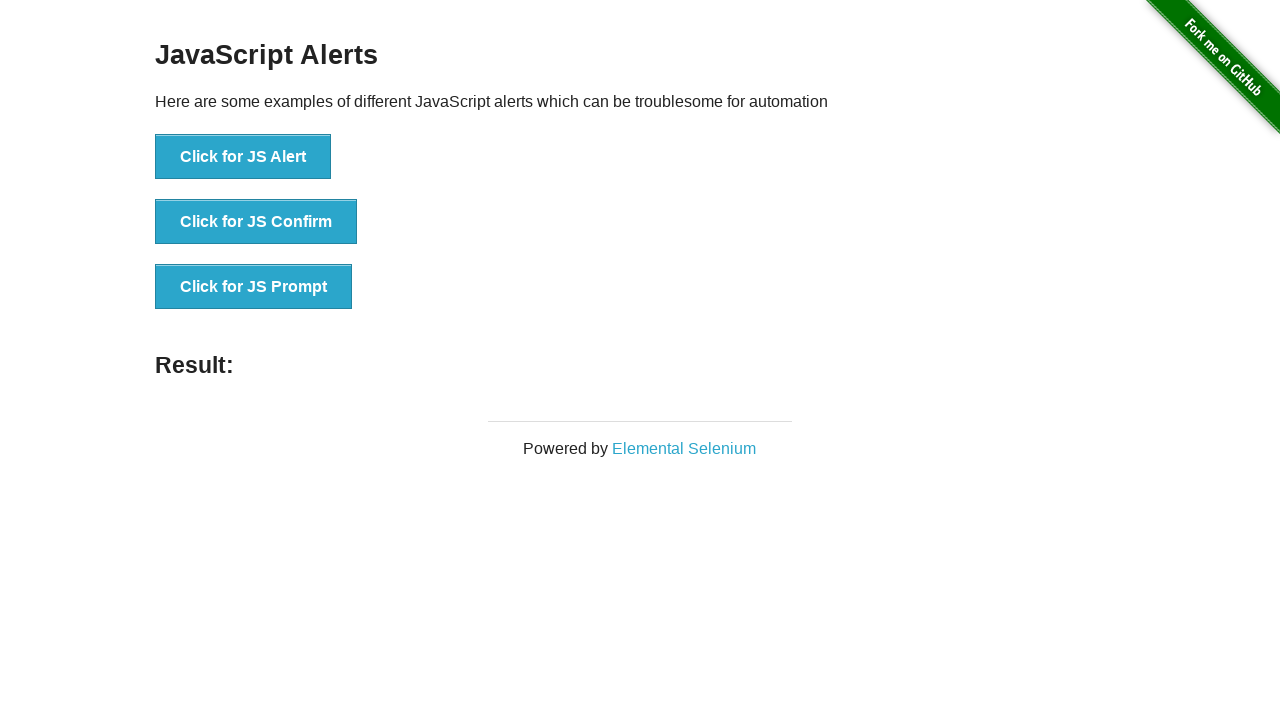

Clicked JS Prompt button, triggering the prompt dialog at (254, 287) on button:has-text('Click for JS Prompt')
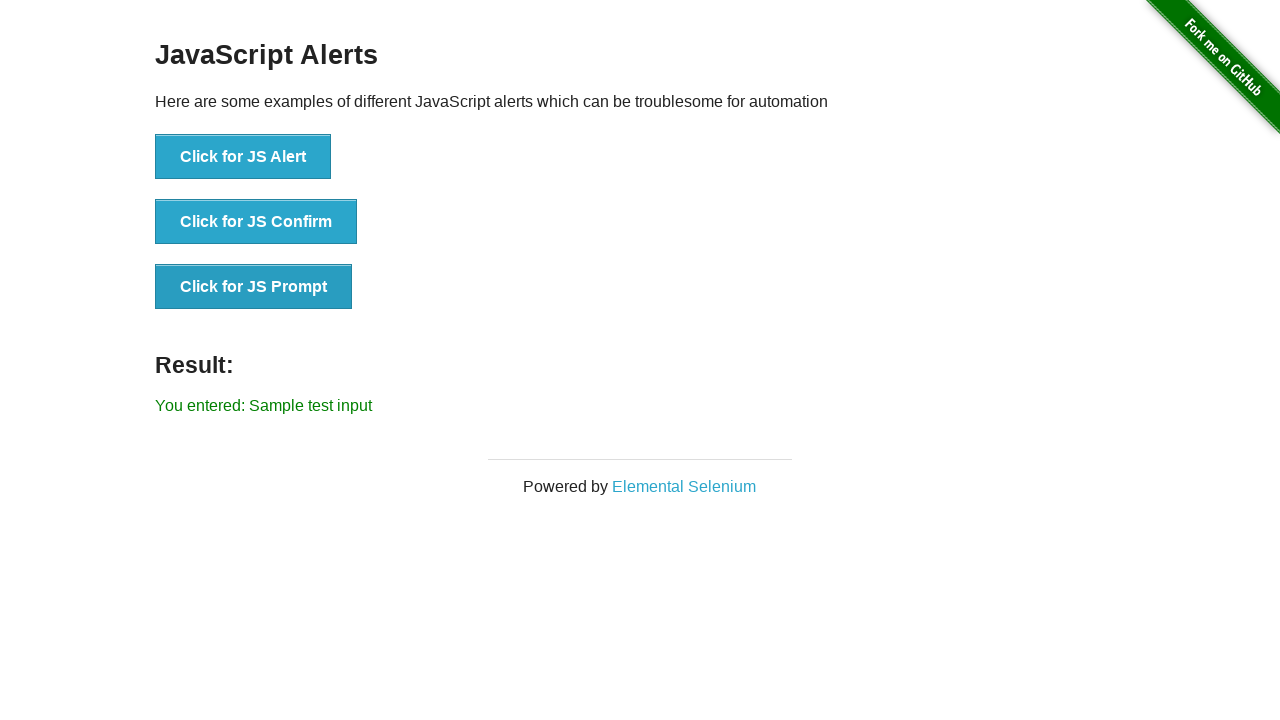

Result element appeared on the page
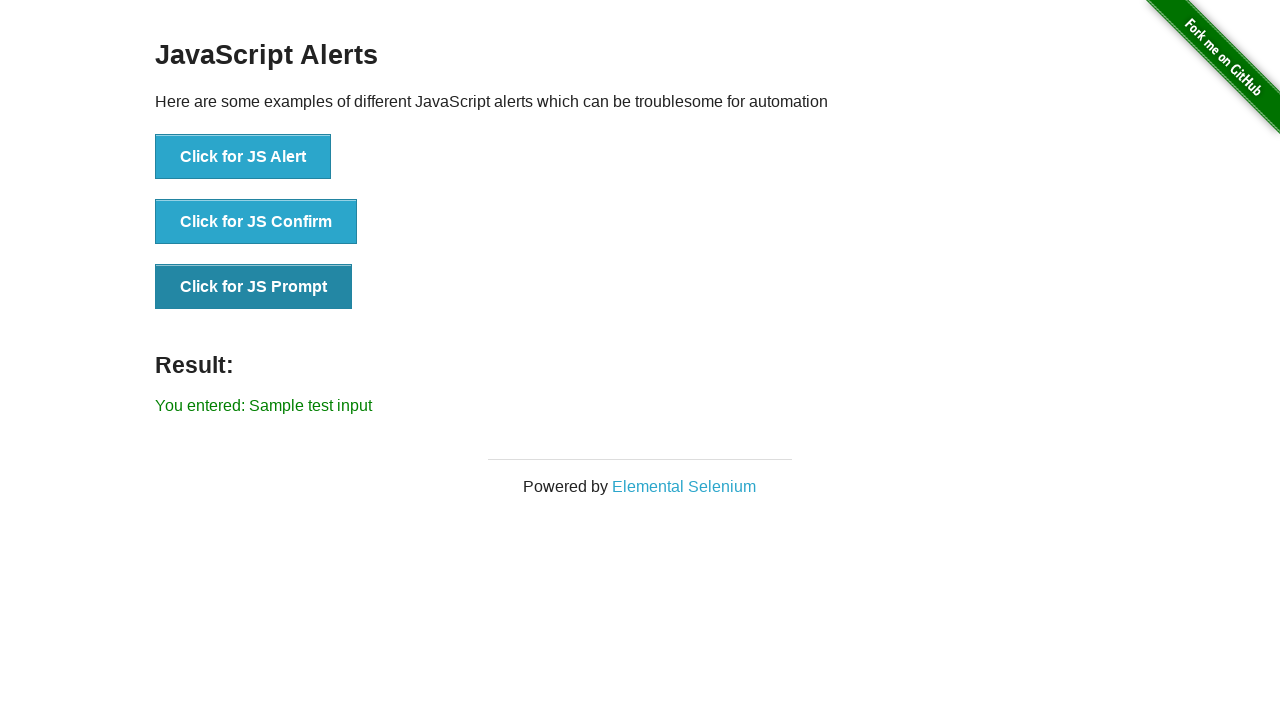

Retrieved result text: 'You entered: Sample test input'
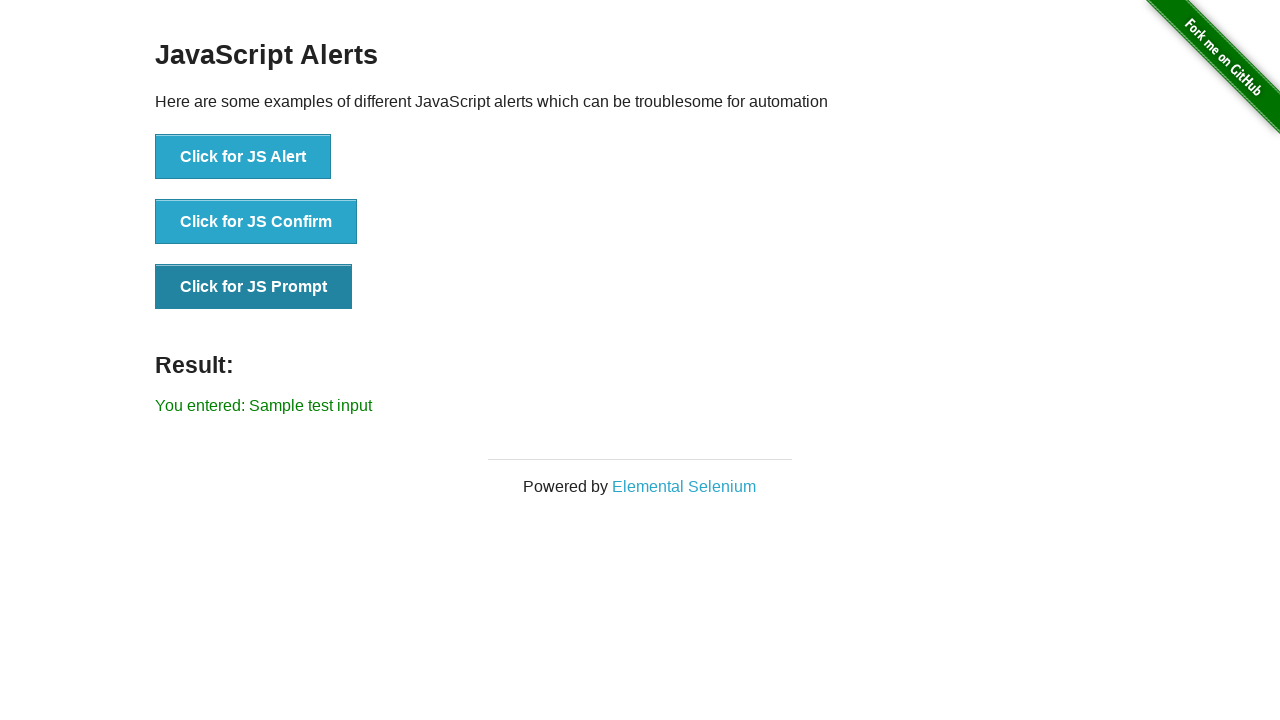

Verified that result text matches expected value 'You entered: Sample test input'
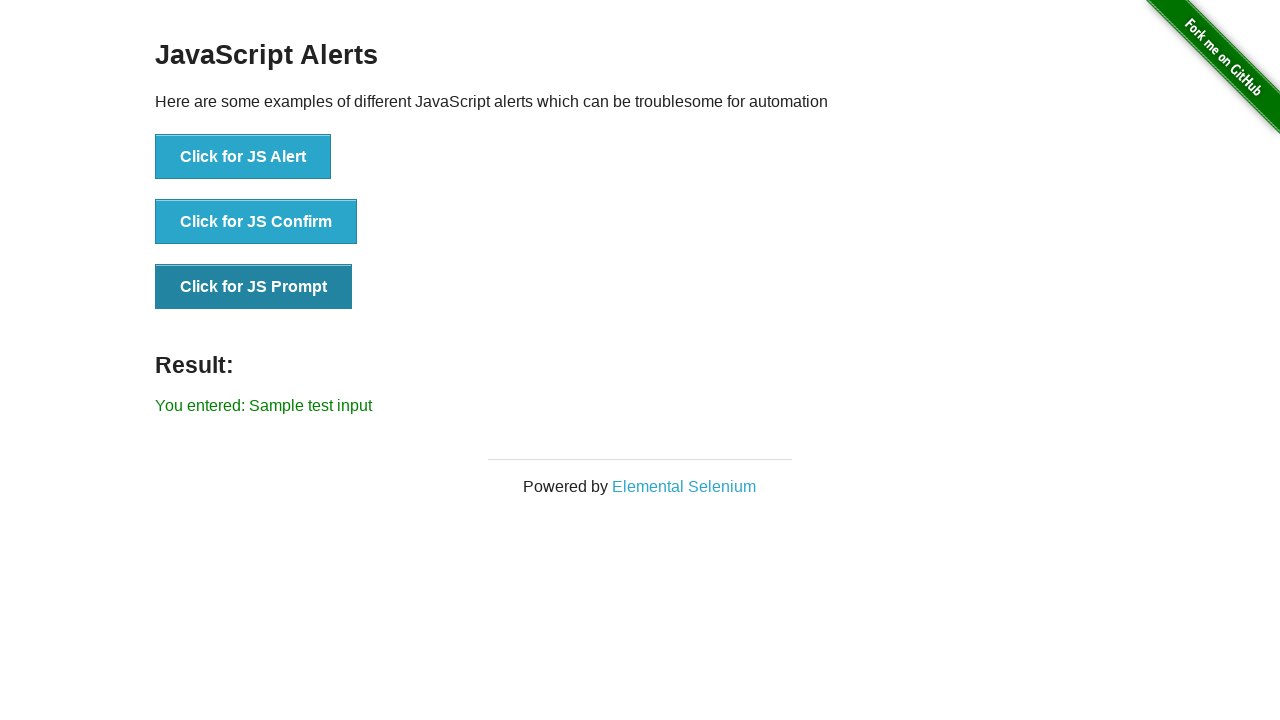

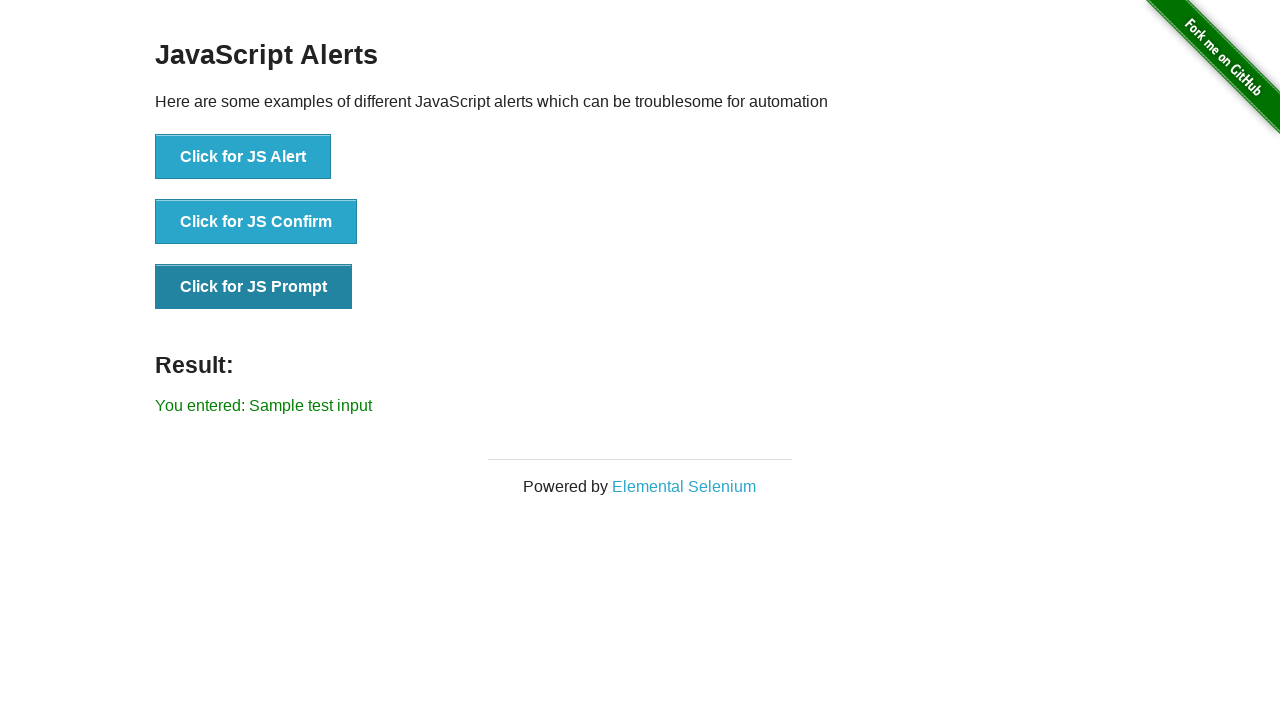